Tests right-click context menu functionality by performing a context click on an element and selecting an option using keyboard navigation

Starting URL: http://swisnl.github.io/jQuery-contextMenu/demo.html

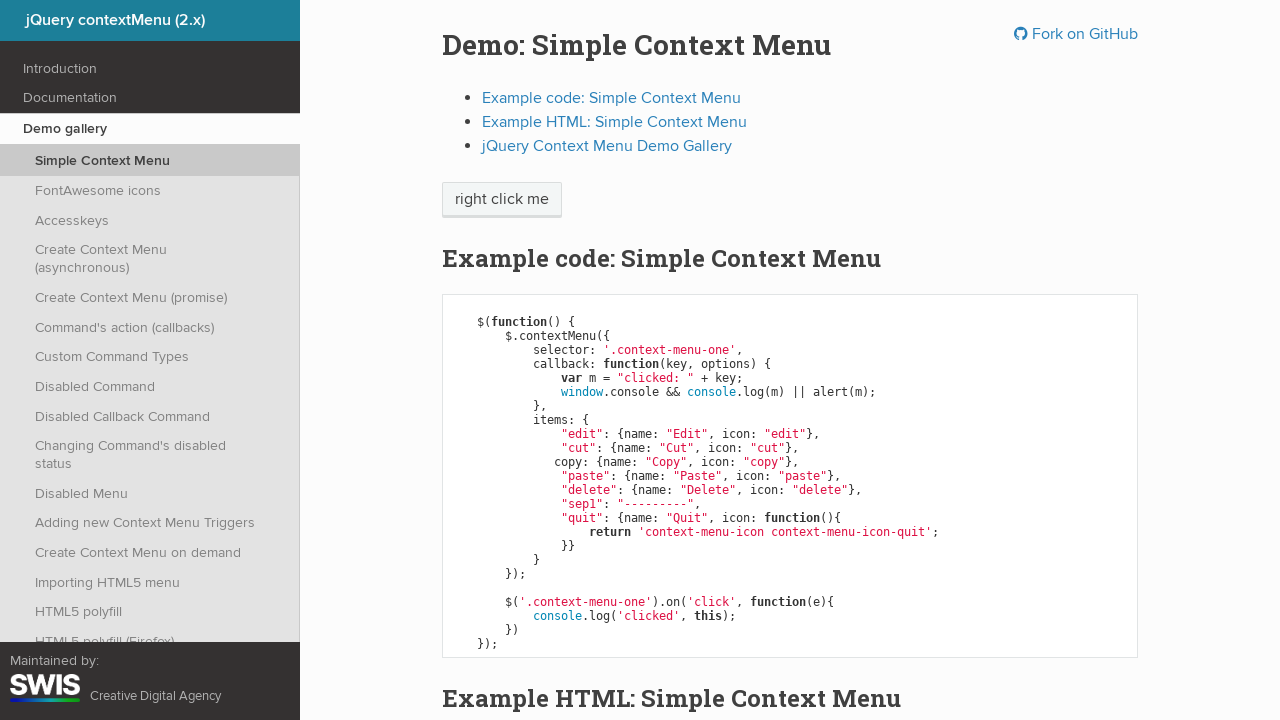

Located the context menu trigger element
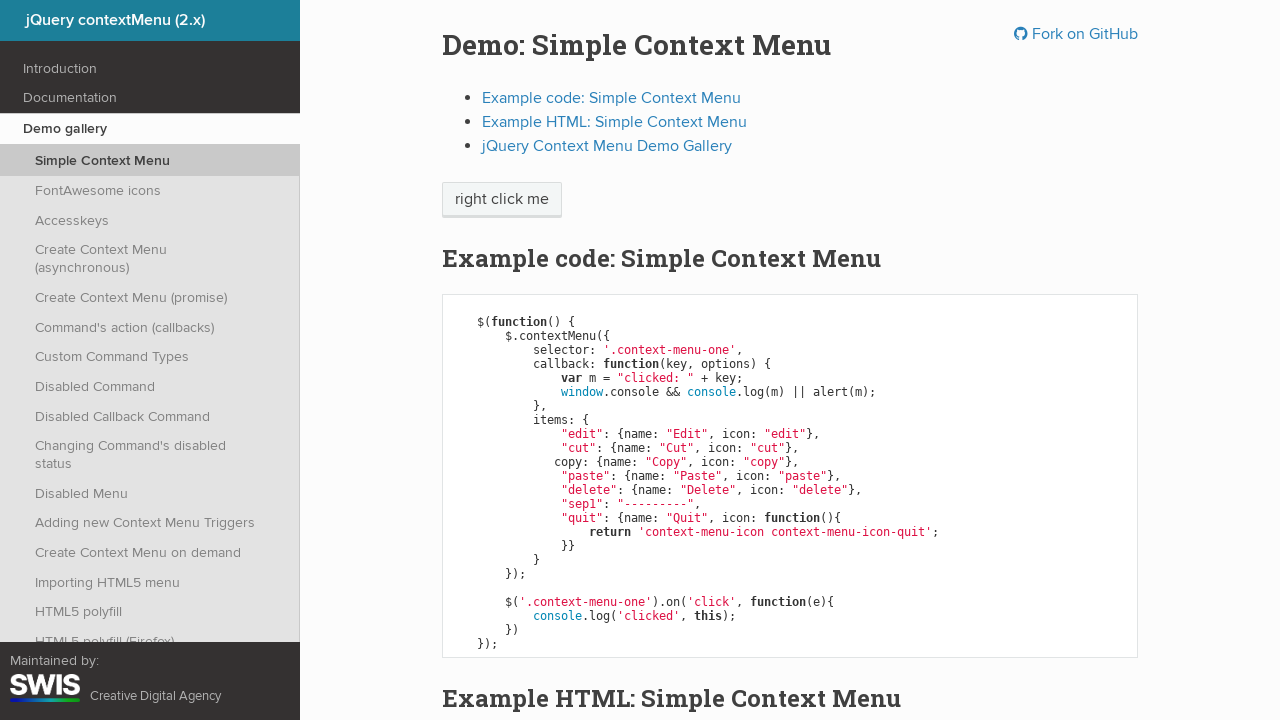

Right-clicked on the context menu trigger element to open the context menu at (502, 200) on xpath=//span[@class='context-menu-one btn btn-neutral']
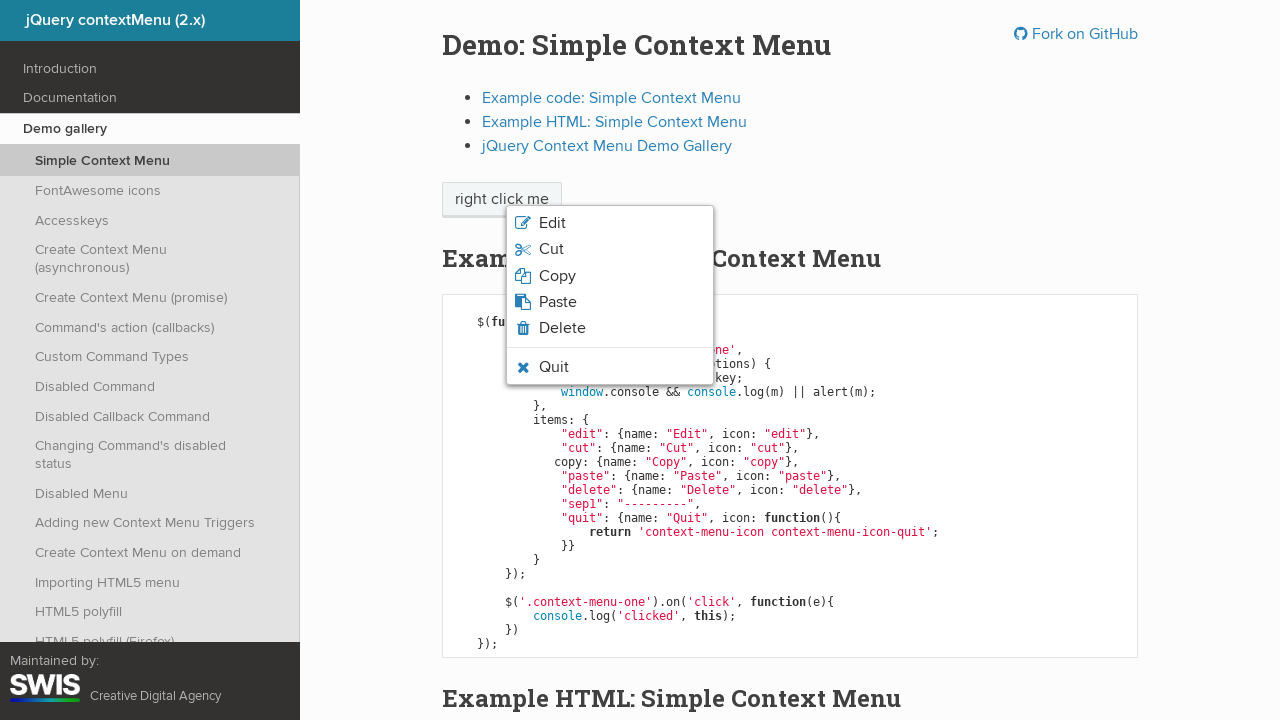

Pressed ArrowDown to navigate down in the context menu
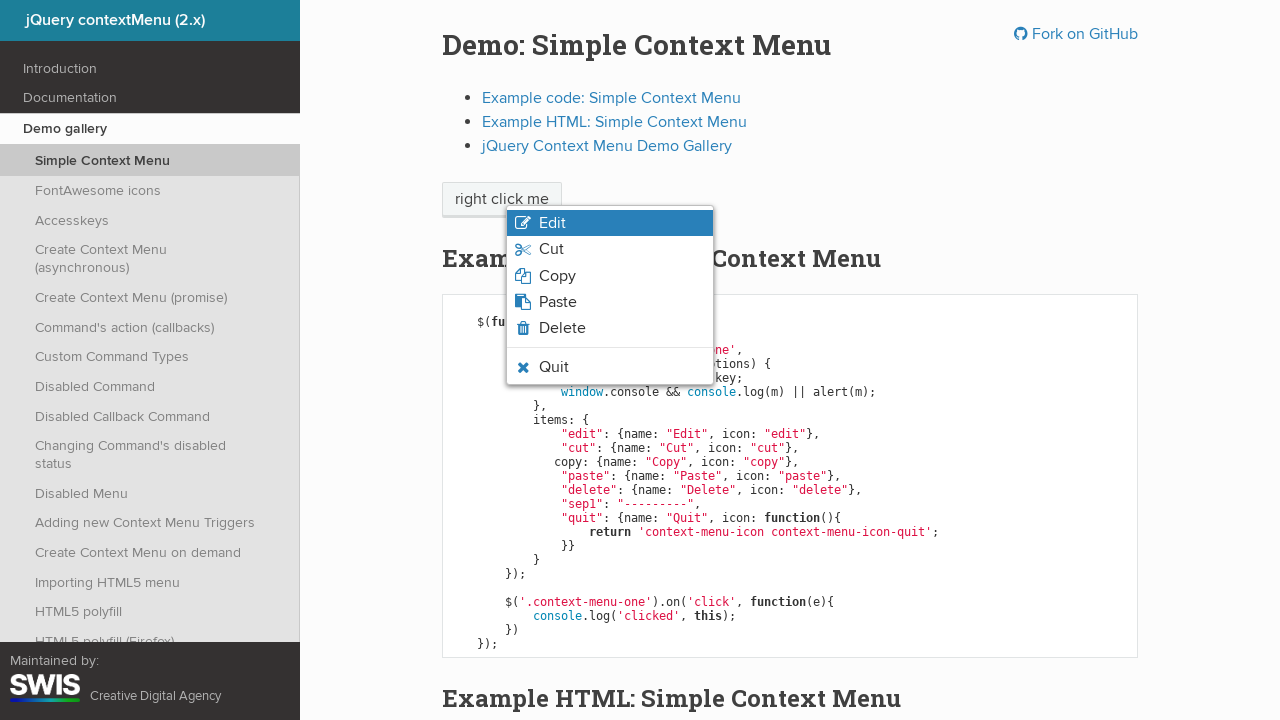

Pressed ArrowDown again to navigate to the next menu option
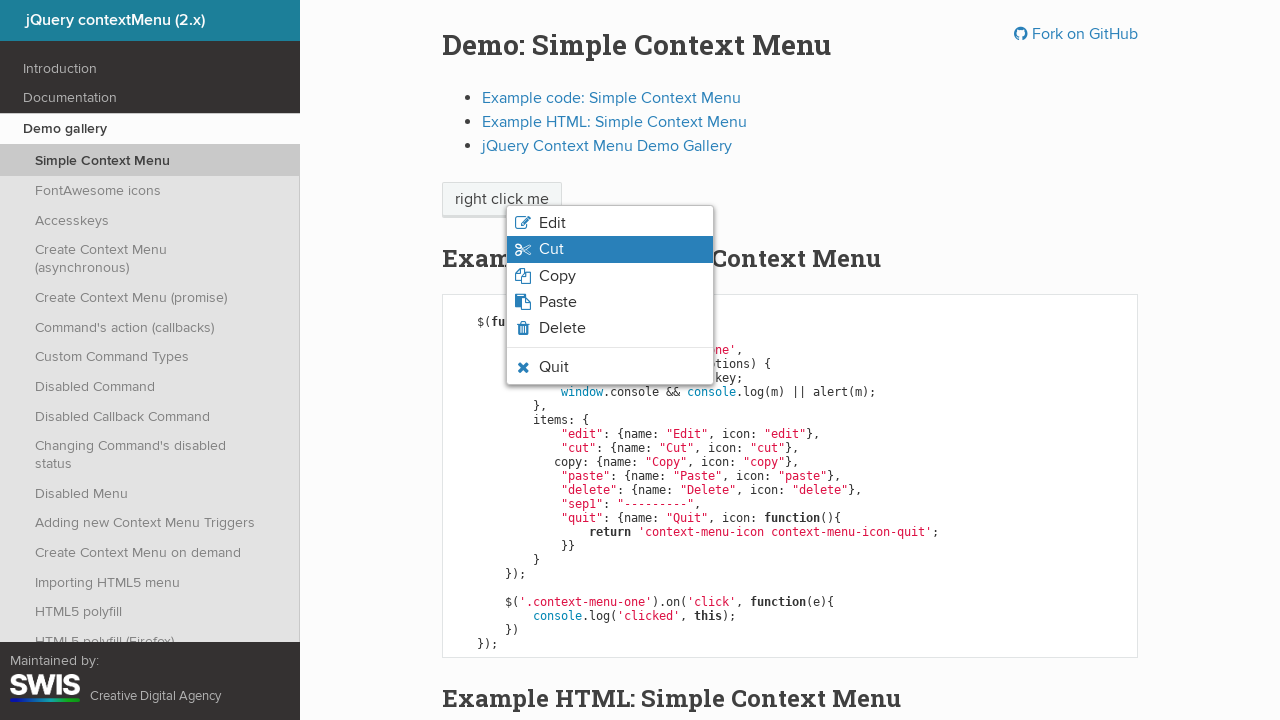

Pressed Enter to select the highlighted context menu option
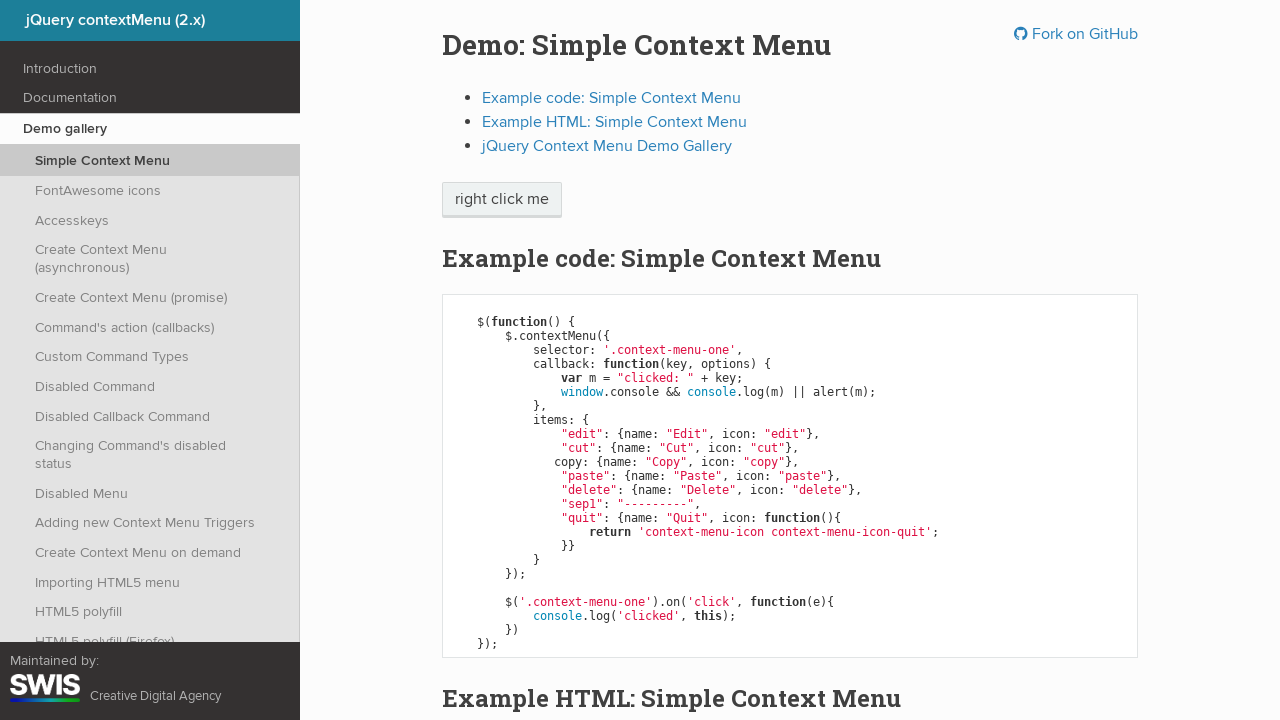

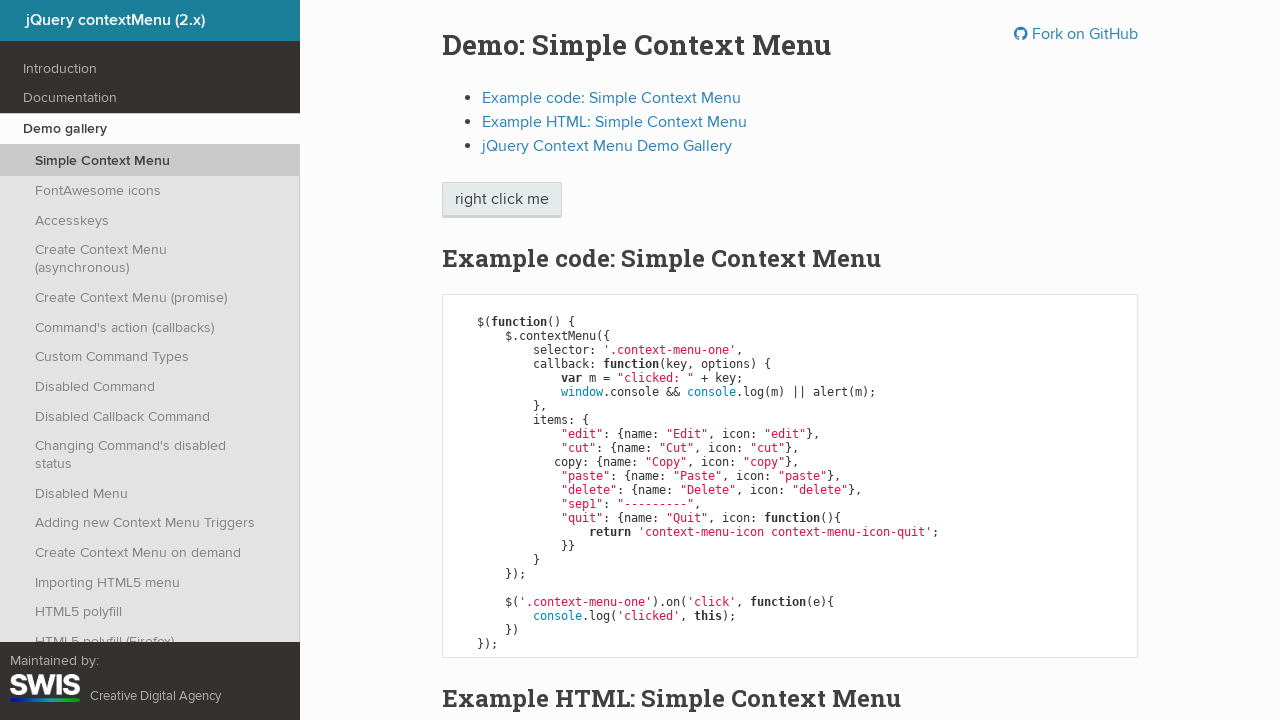